Tests dynamic content loading by clicking a Start button, waiting for a loading bar to finish, and verifying that the "Hello World!" finish text appears on the page.

Starting URL: http://the-internet.herokuapp.com/dynamic_loading/2

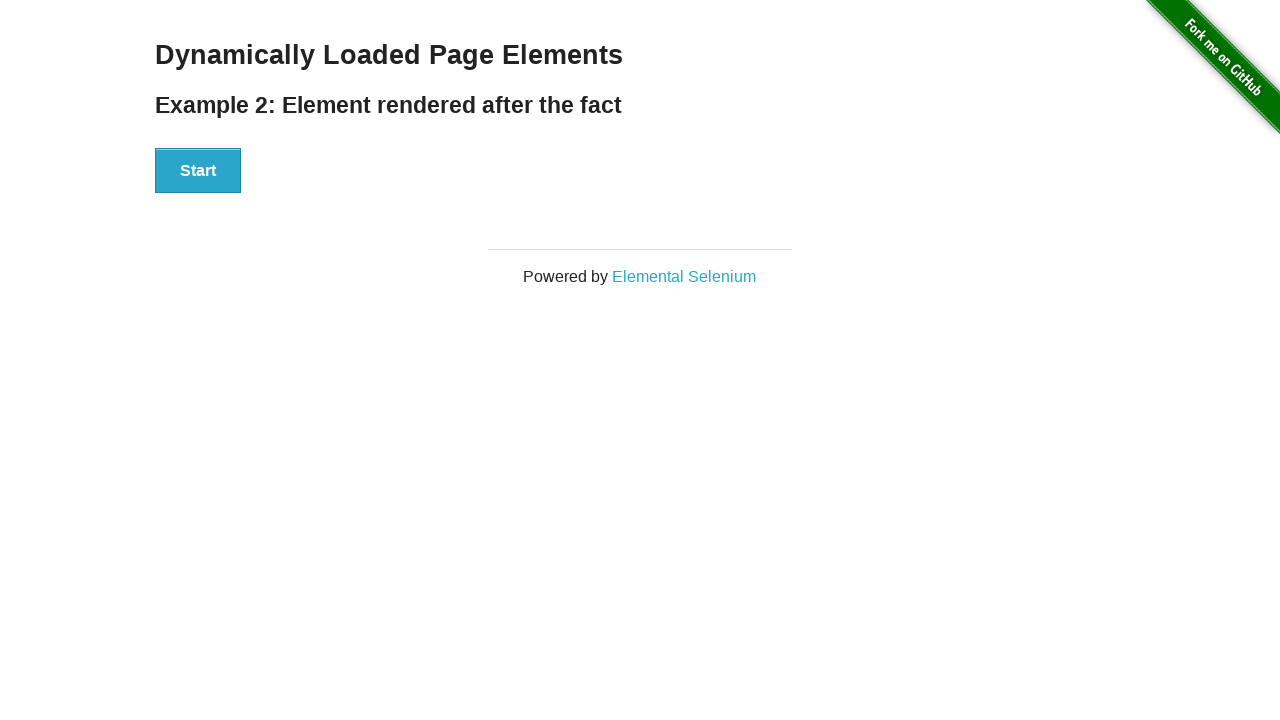

Clicked the Start button to trigger dynamic loading at (198, 171) on #start button
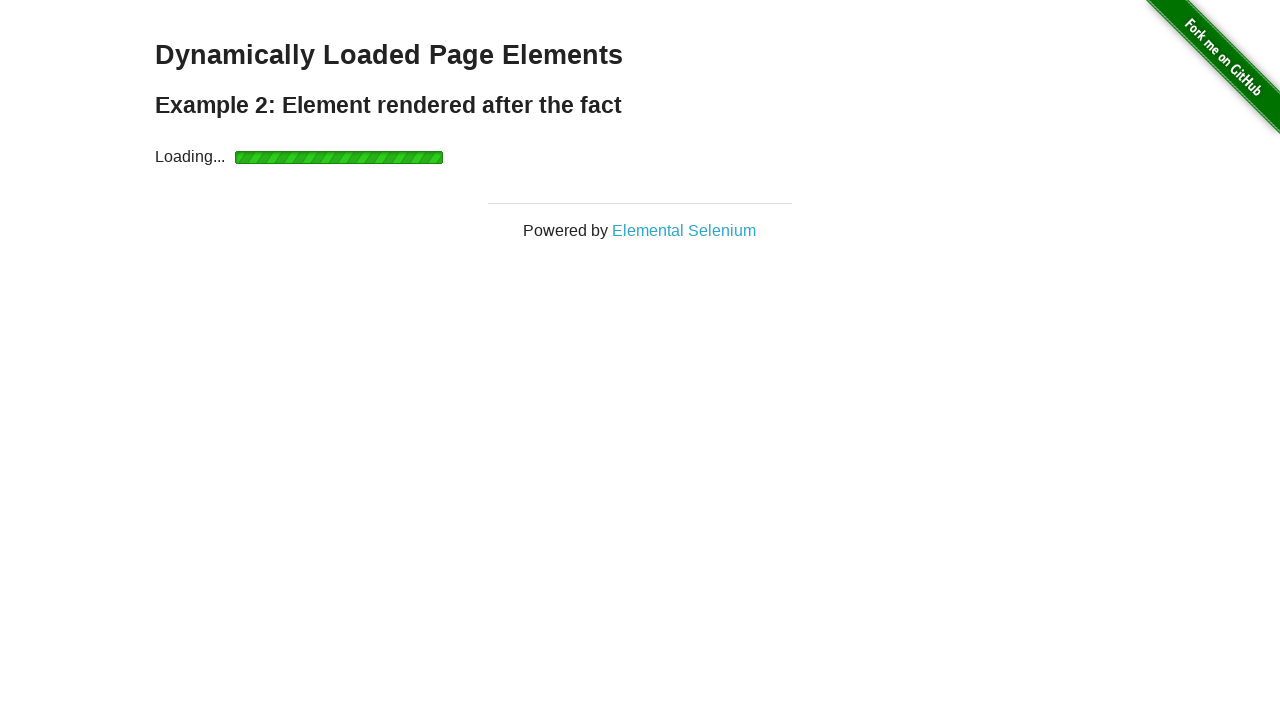

Waited for loading bar to finish and finish element to become visible
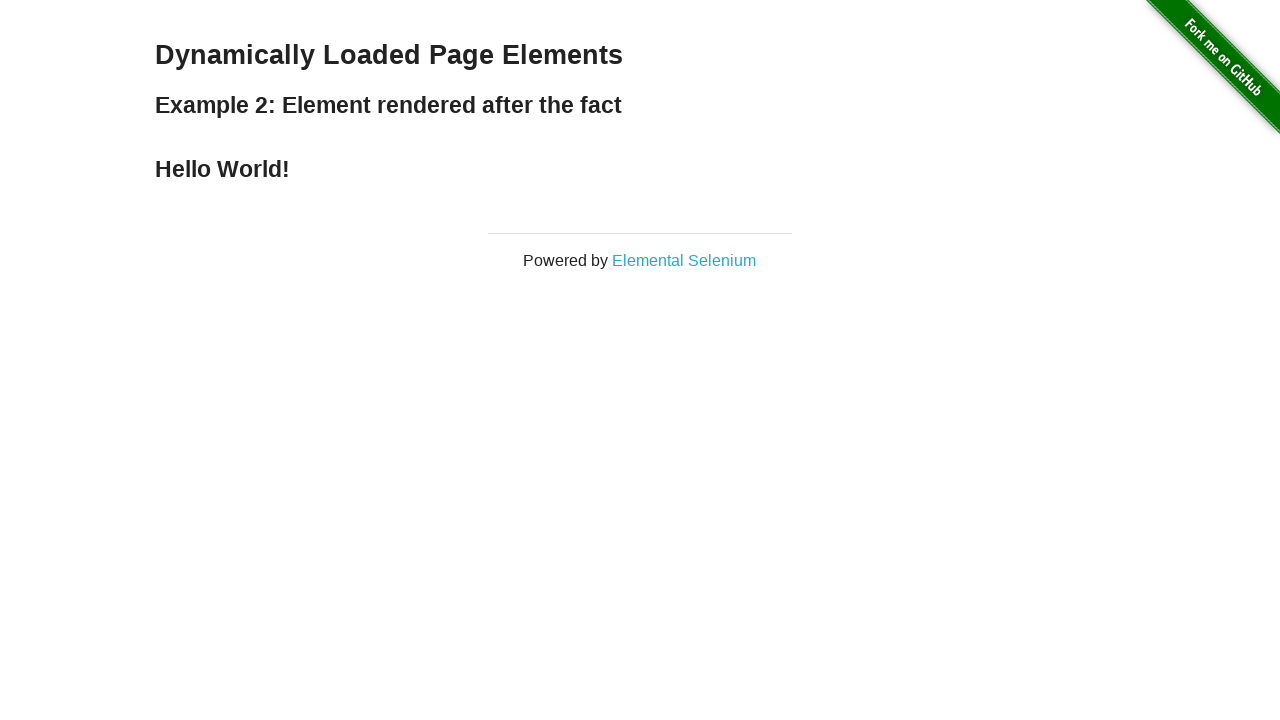

Verified that 'Hello World!' finish text is displayed on the page
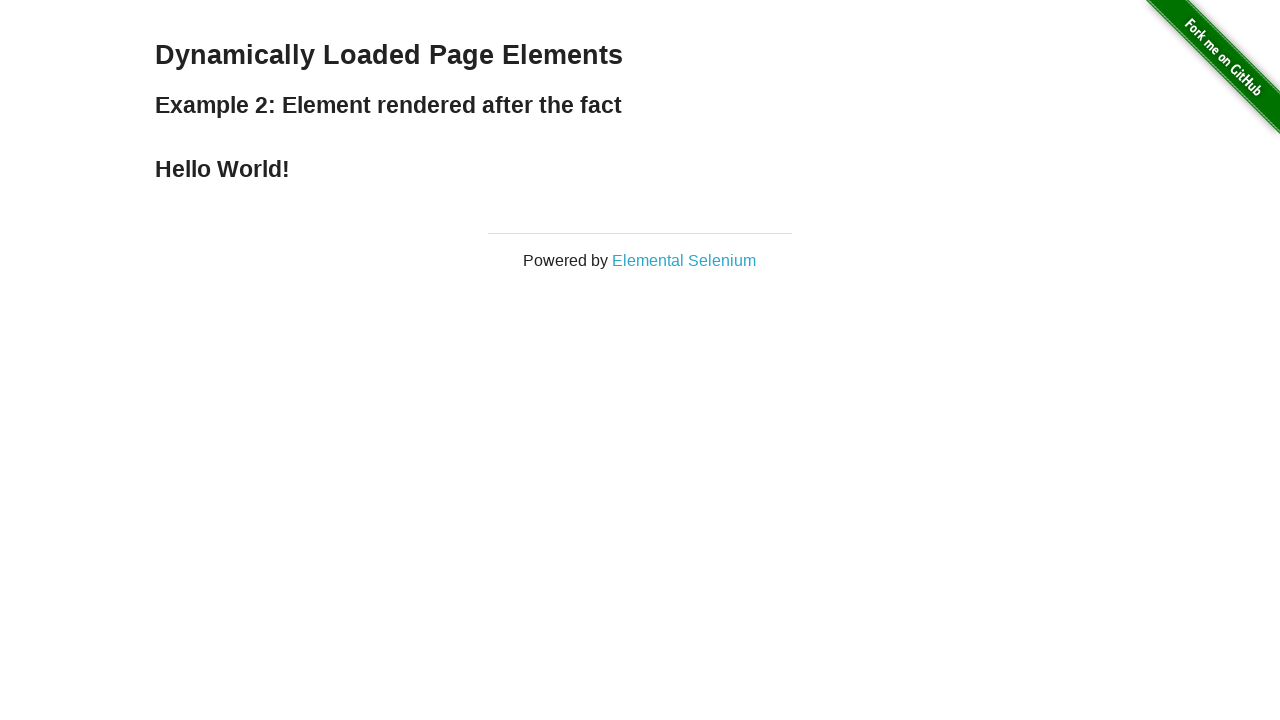

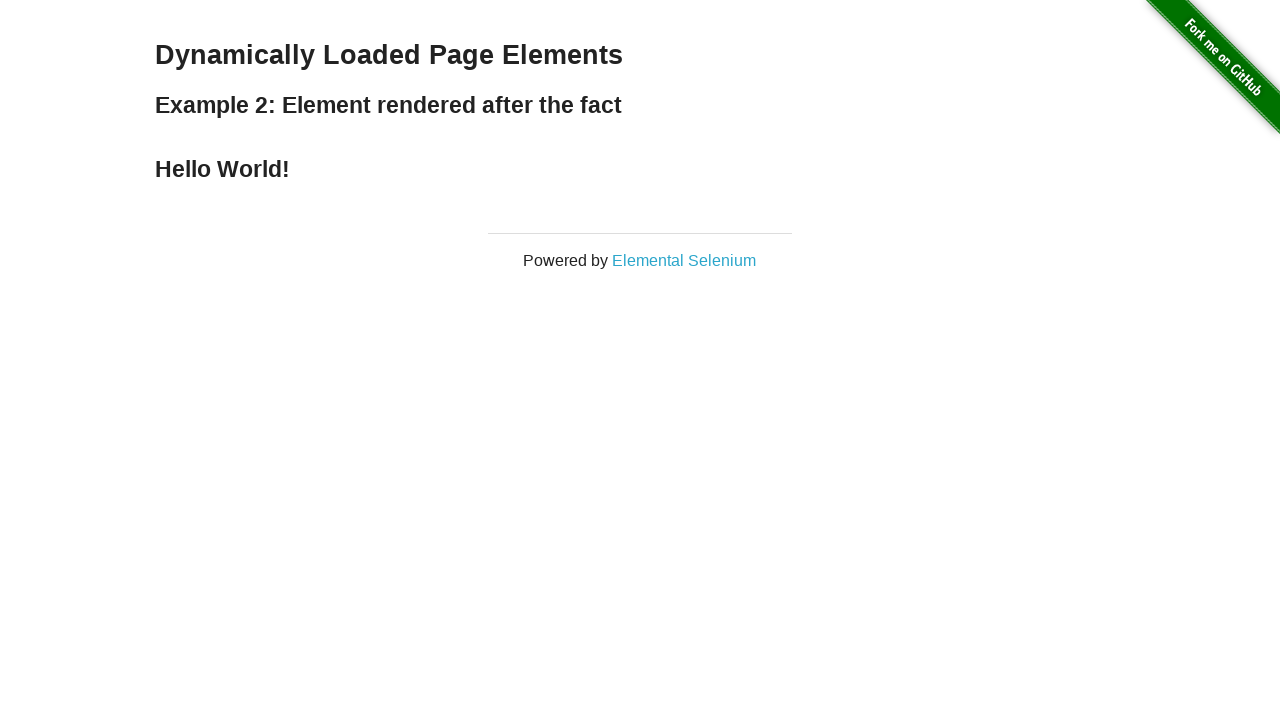